Tests dropdown functionality by selecting different options from a dropdown menu and verifying the selections are made correctly

Starting URL: http://the-internet.herokuapp.com/dropdown

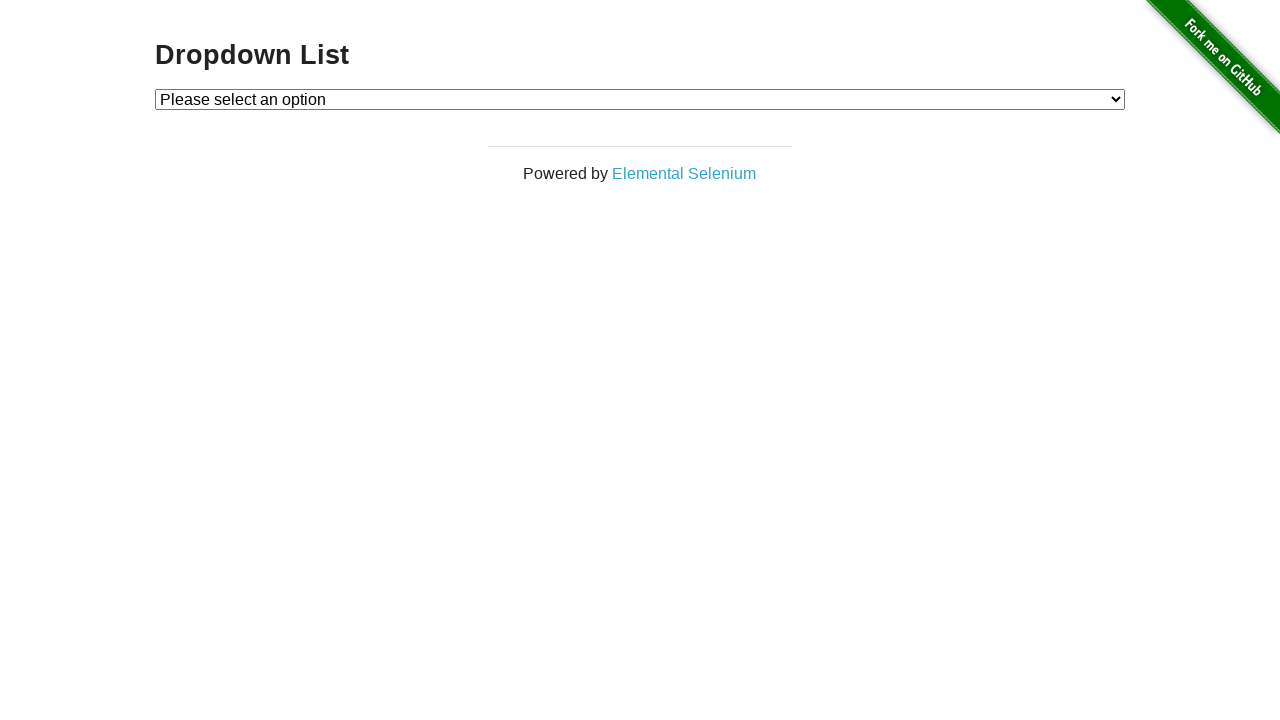

Waited for dropdown menu to load
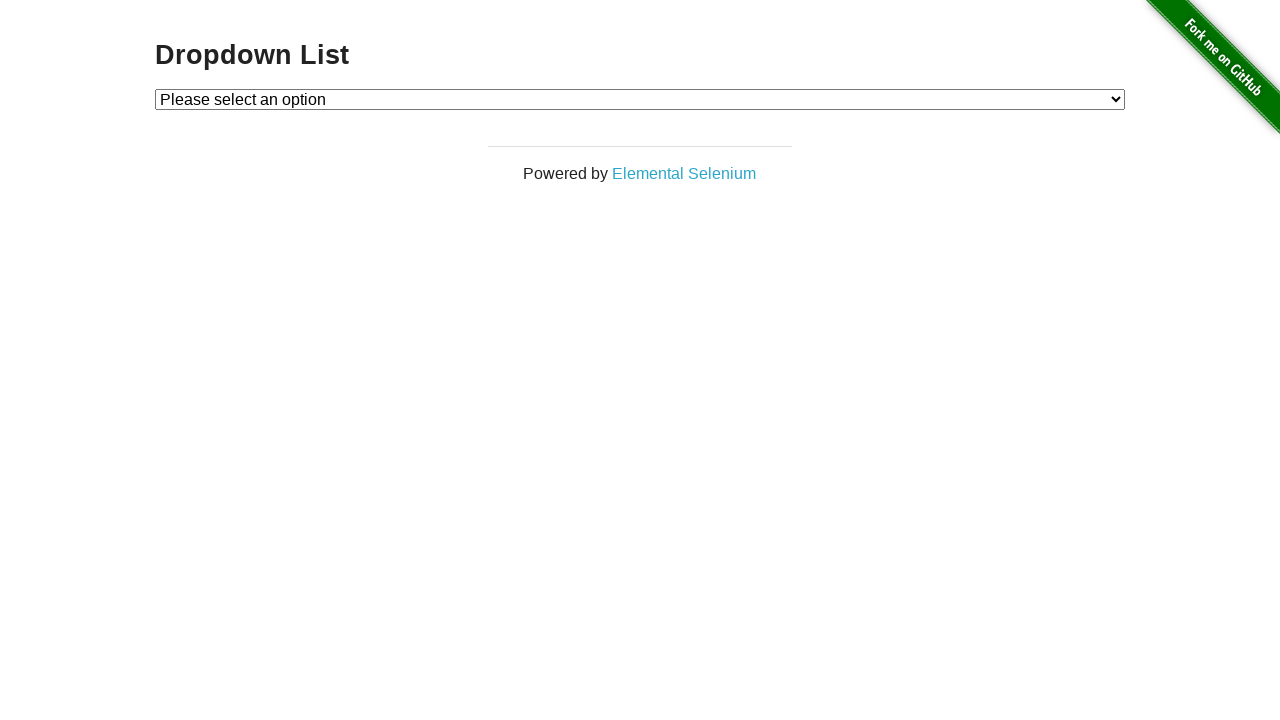

Selected option 1 from dropdown menu on #dropdown
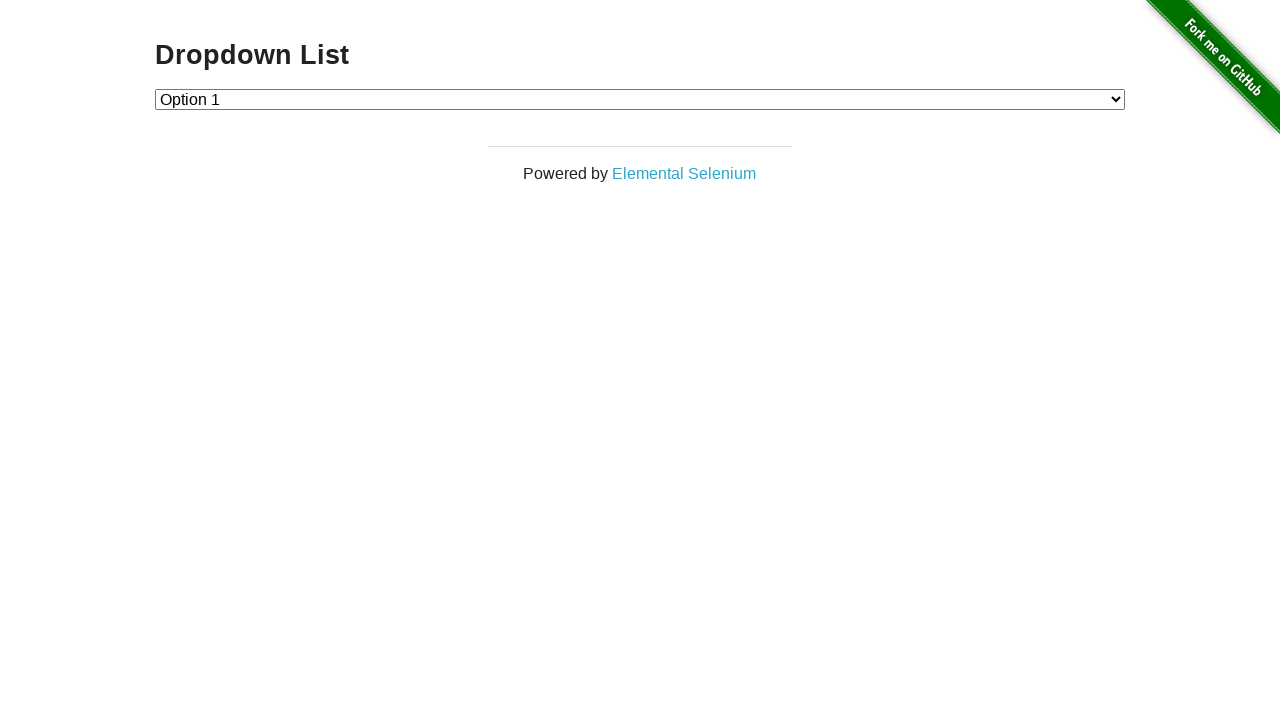

Selected option 2 from dropdown menu on #dropdown
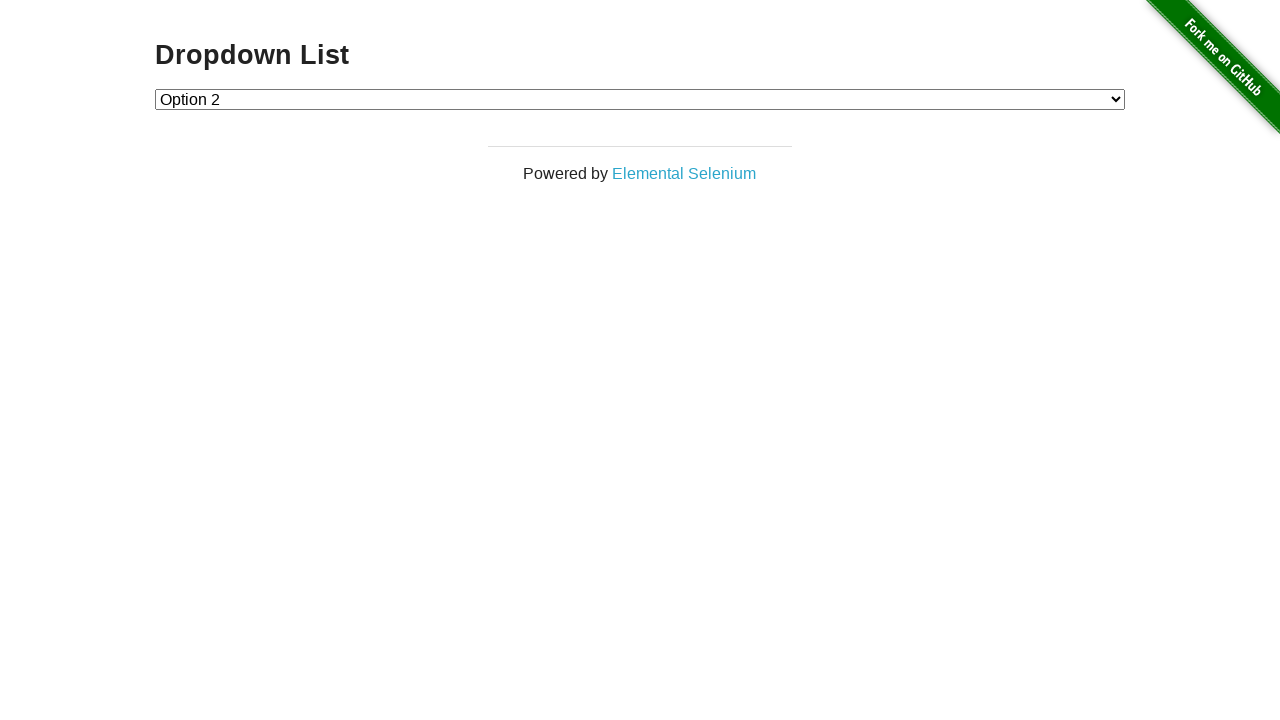

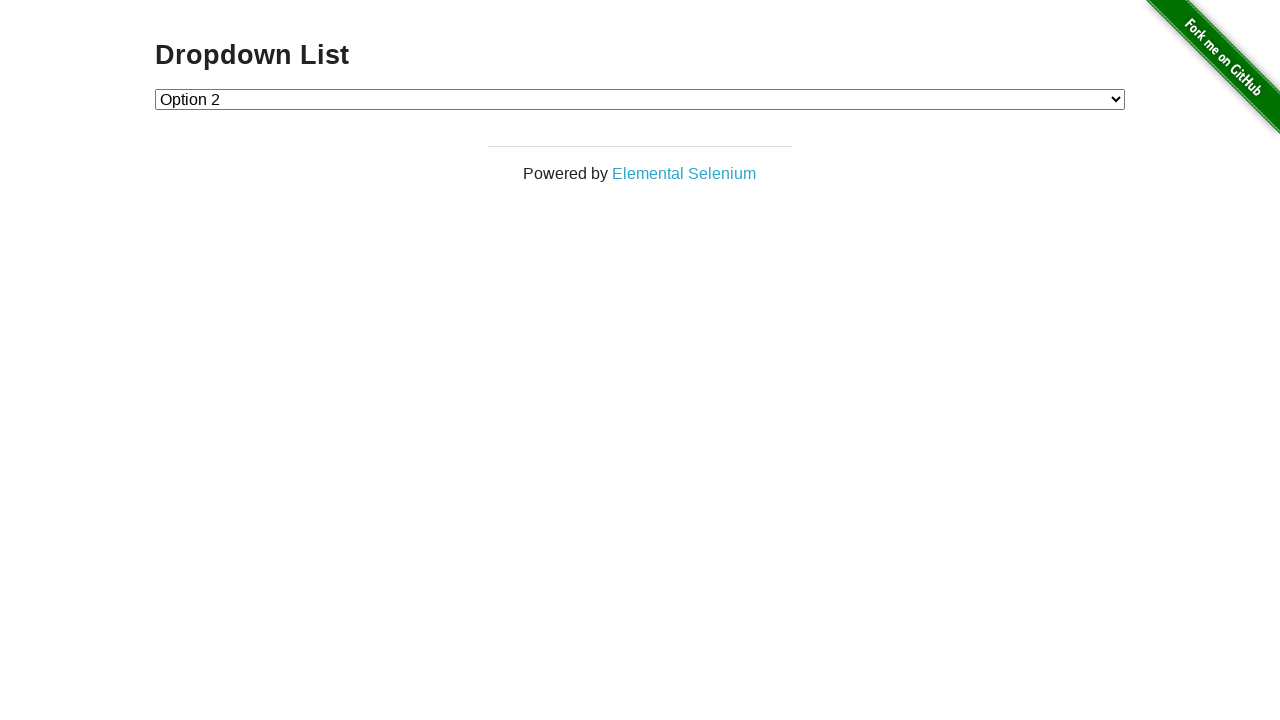